Tests submitting a blank form and verifies that required field validation is triggered by checking for the 'was-validated' class on the form.

Starting URL: https://demoqa.com/automation-practice-form

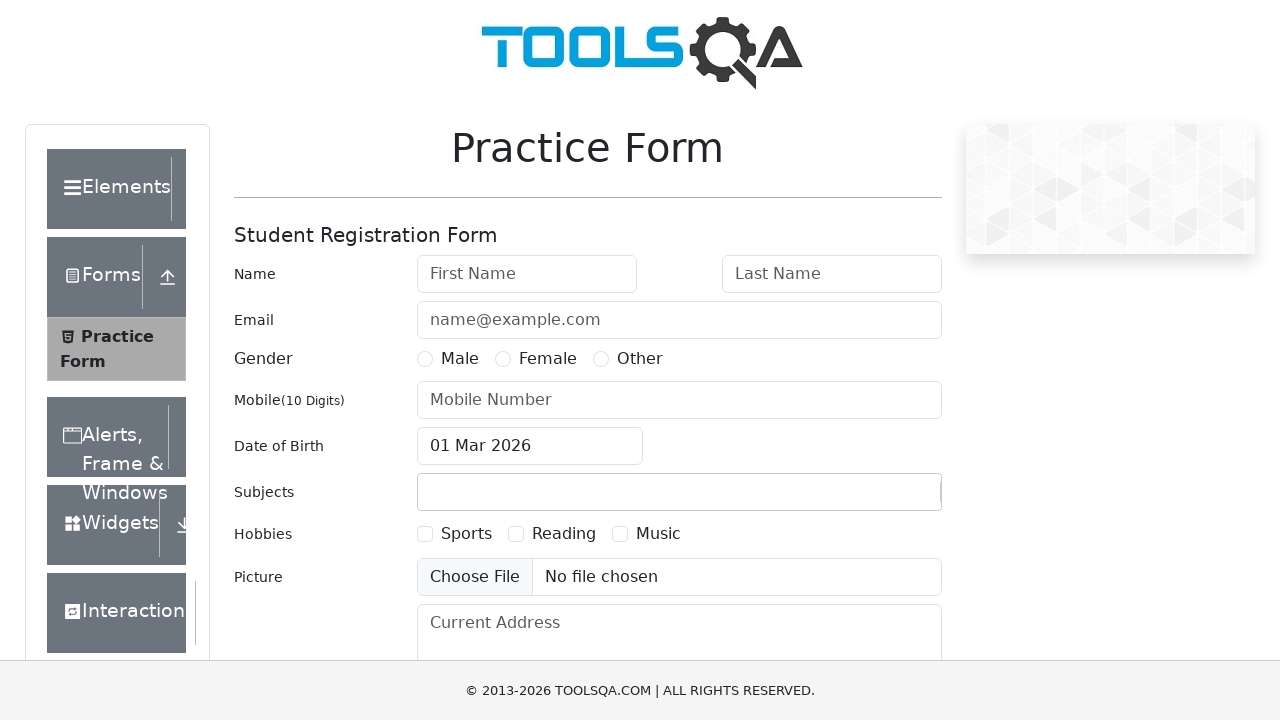

Clicked submit button on blank form at (885, 499) on #submit
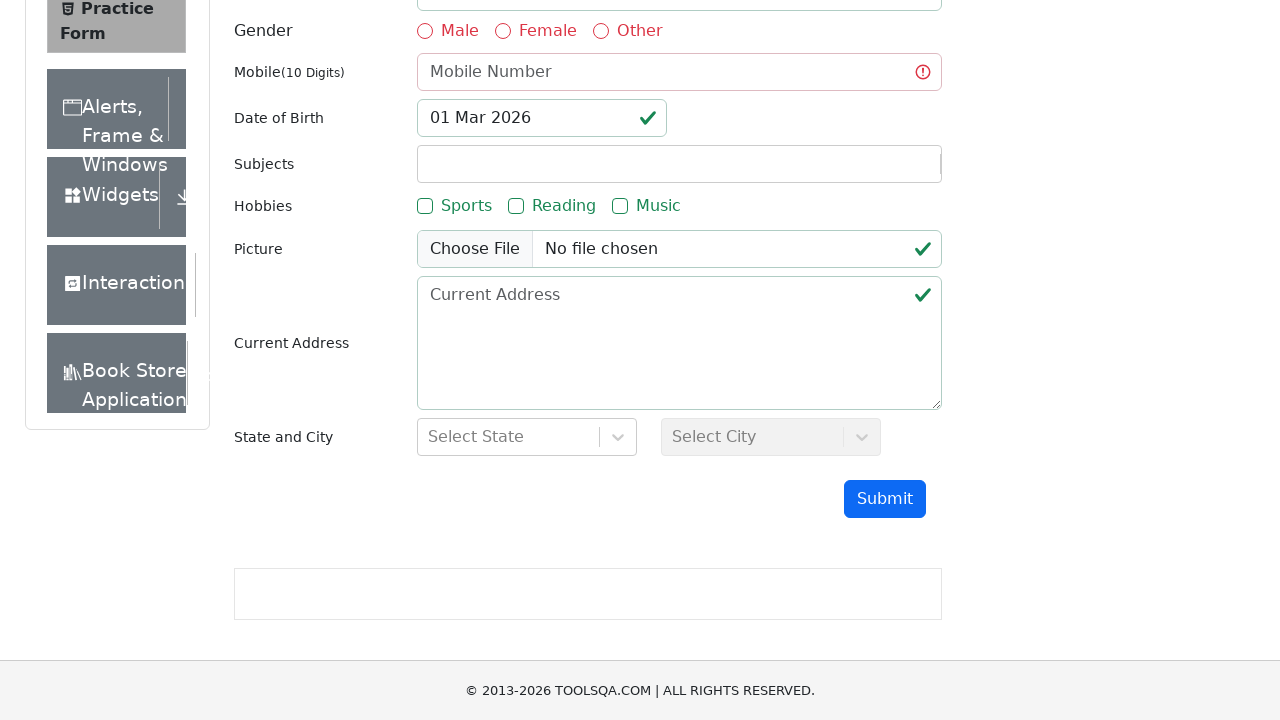

Form validation applied - 'was-validated' class detected on form
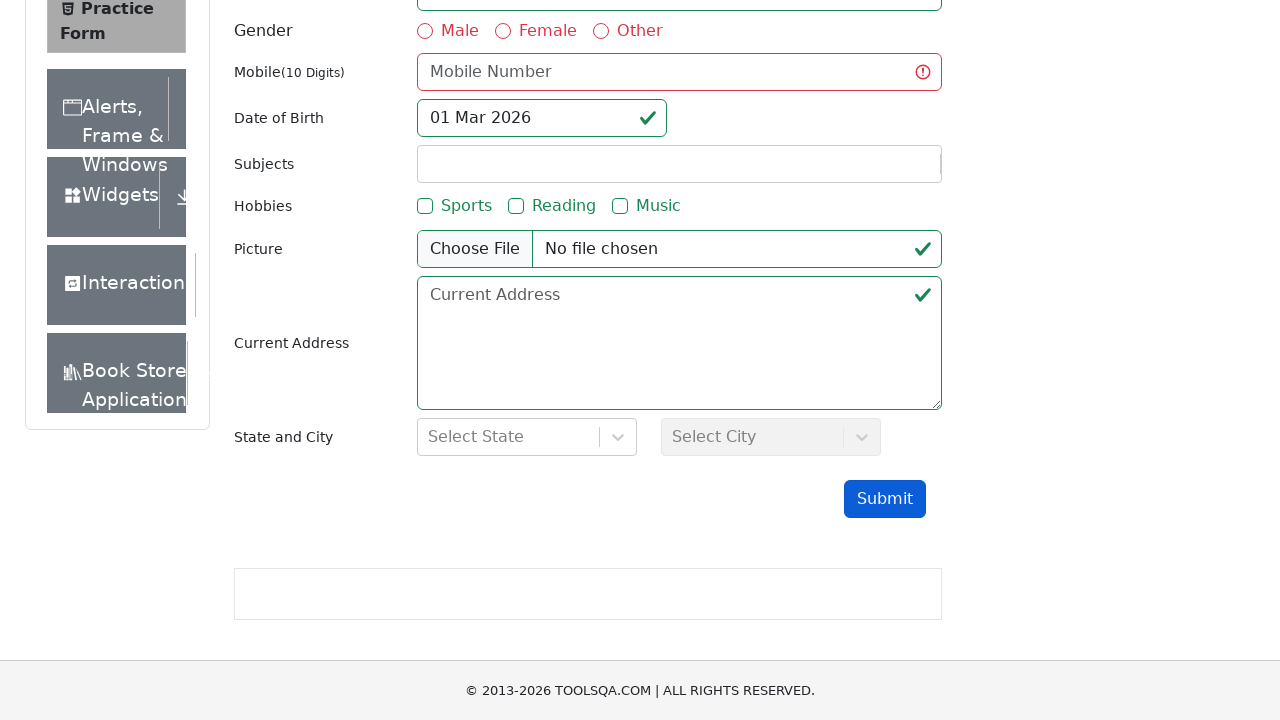

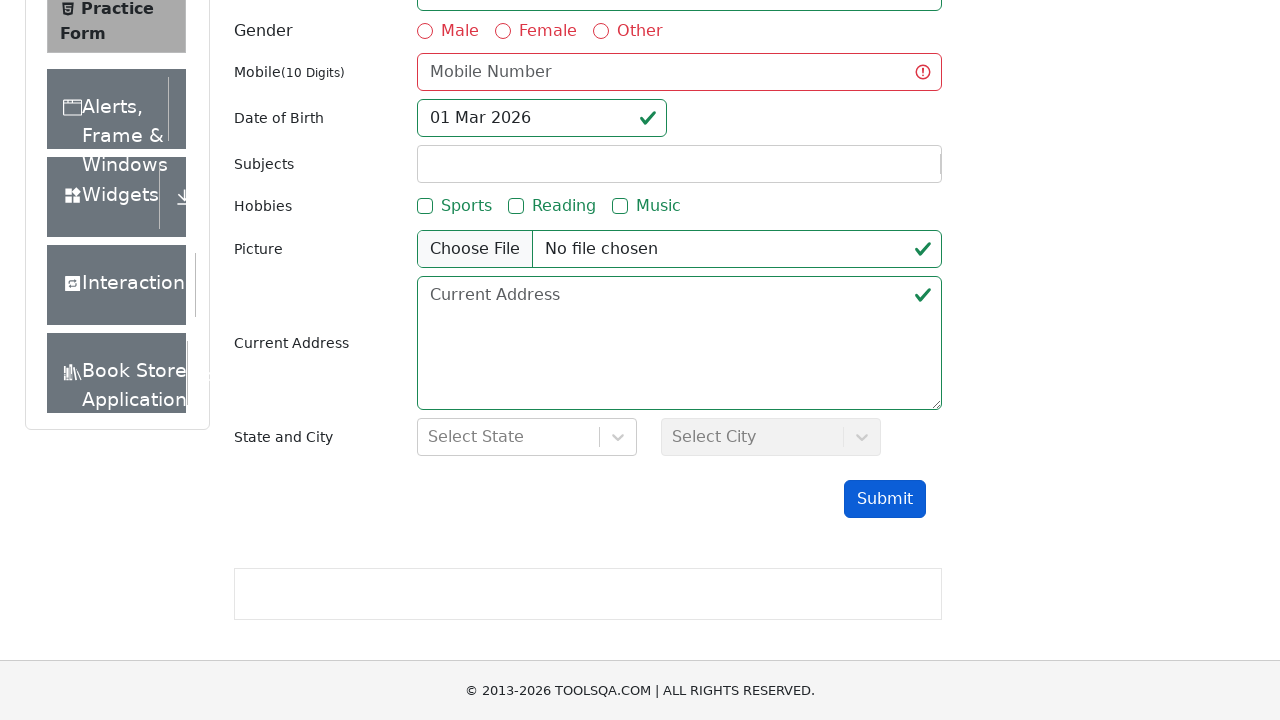